Tests the search functionality on Python.org by entering "pycon" in the search box and submitting the search form

Starting URL: https://www.python.org

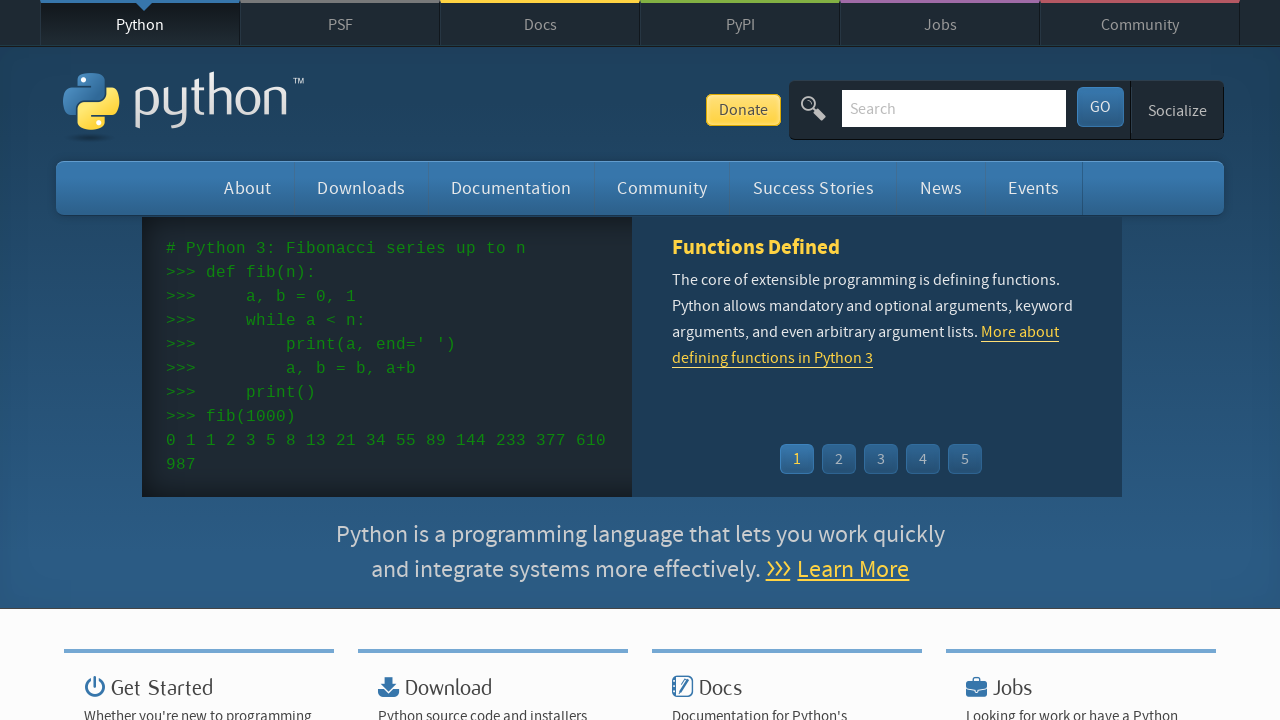

Filled search box with 'pycon' on input[name='q']
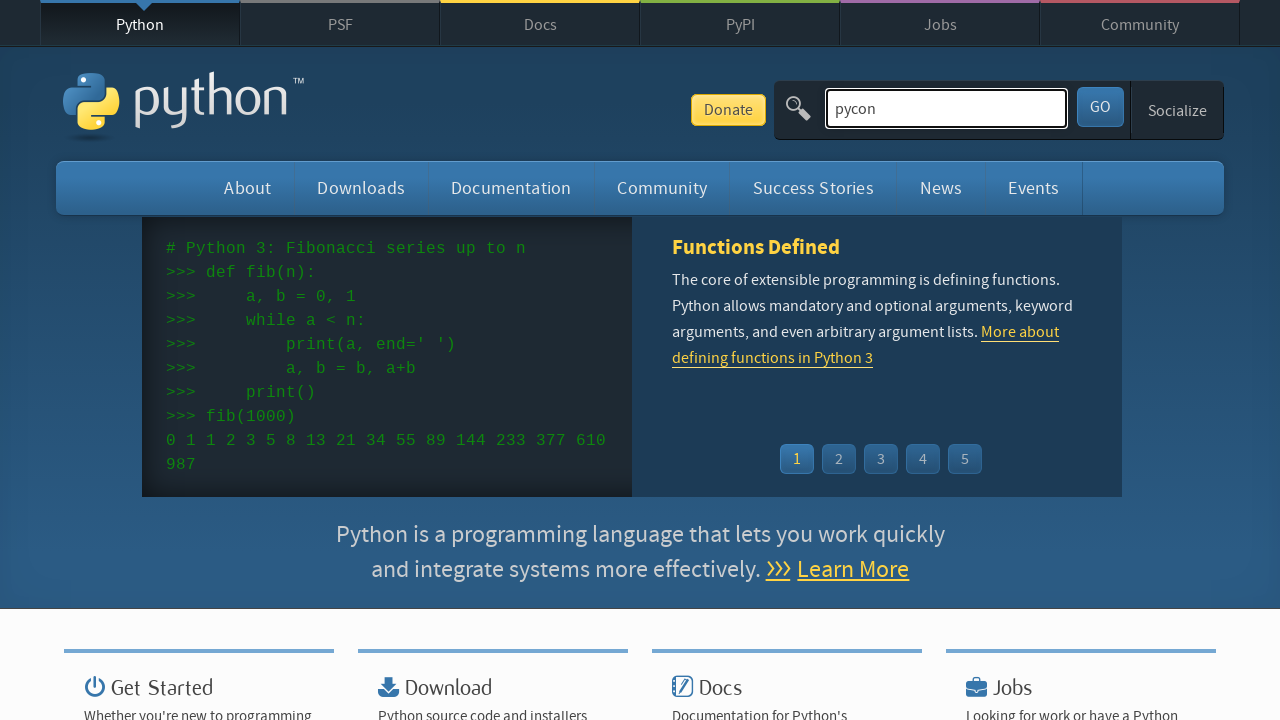

Pressed Enter to submit search form on input[name='q']
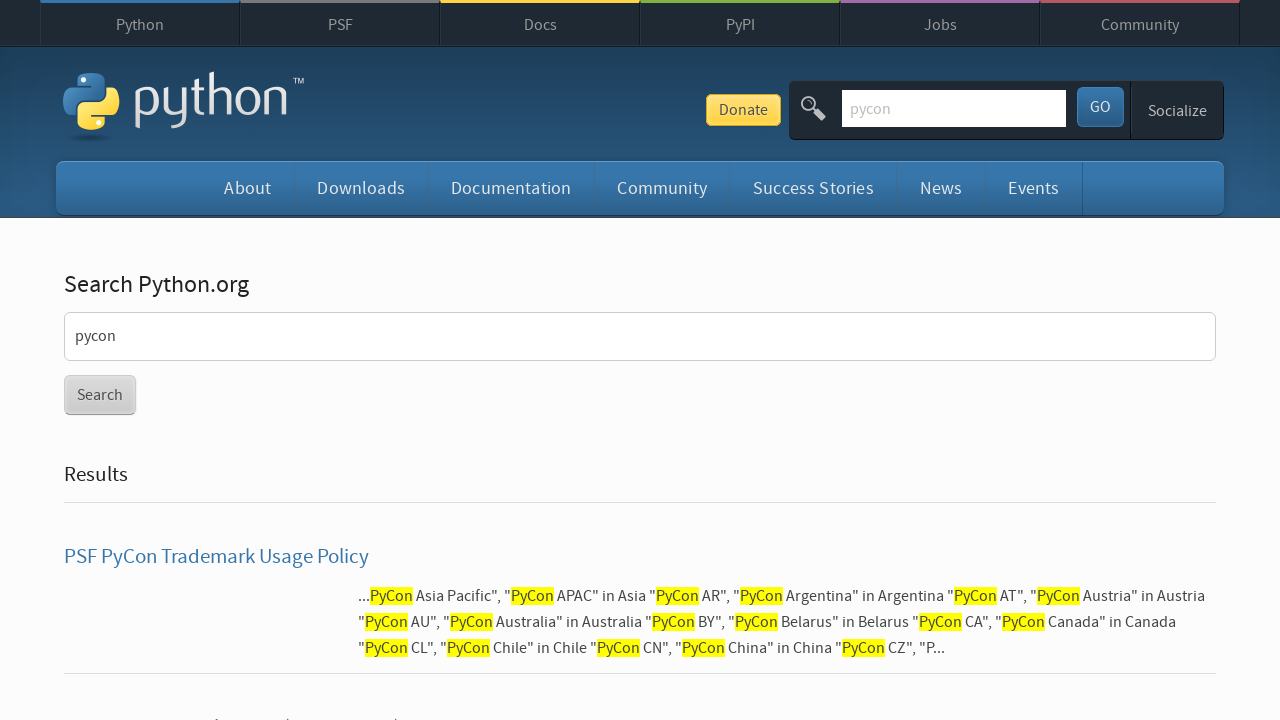

Waited for search results page to fully load
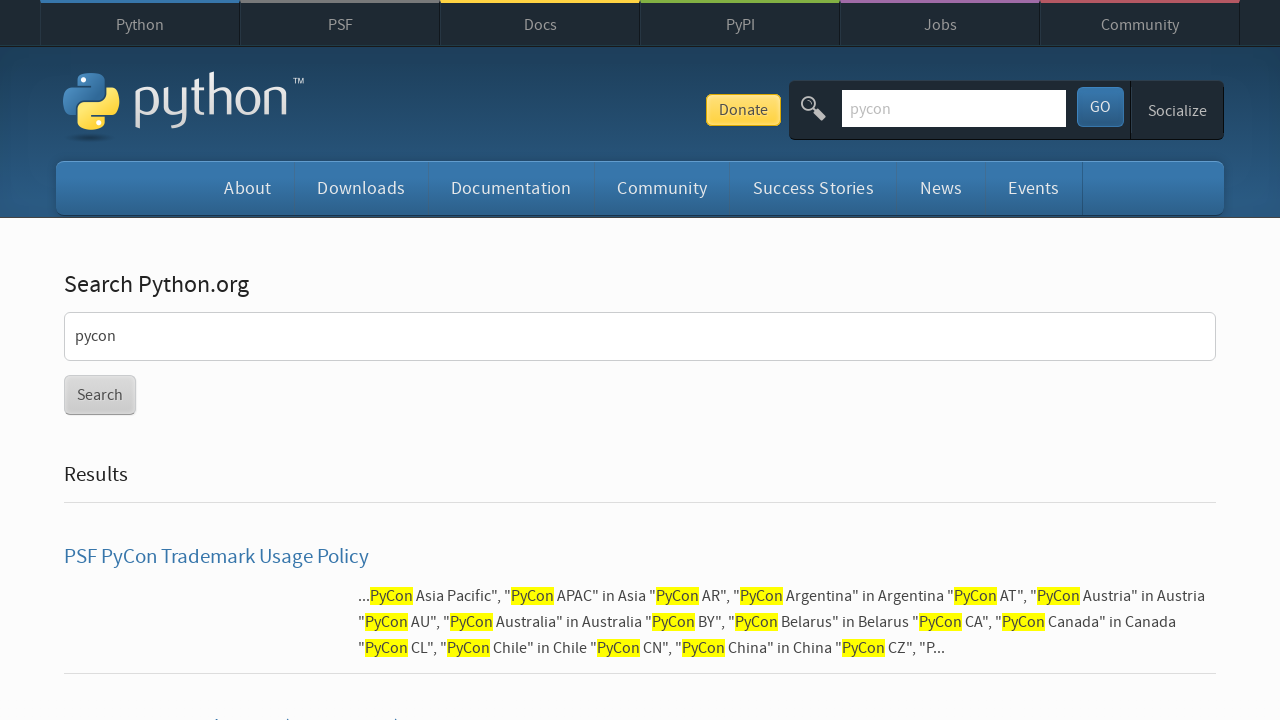

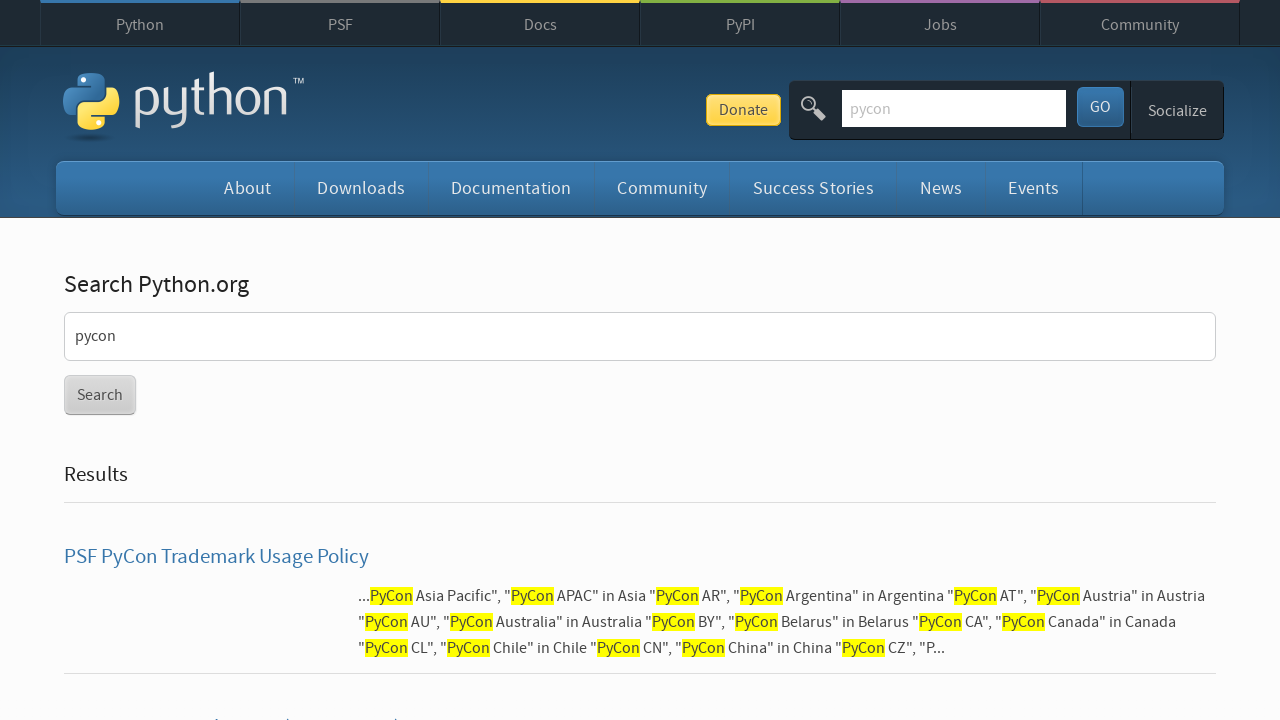